Tests browser navigation methods by navigating to a registration page, refreshing the page, going back in history, and then going forward in history.

Starting URL: https://demo.nopcommerce.com/register

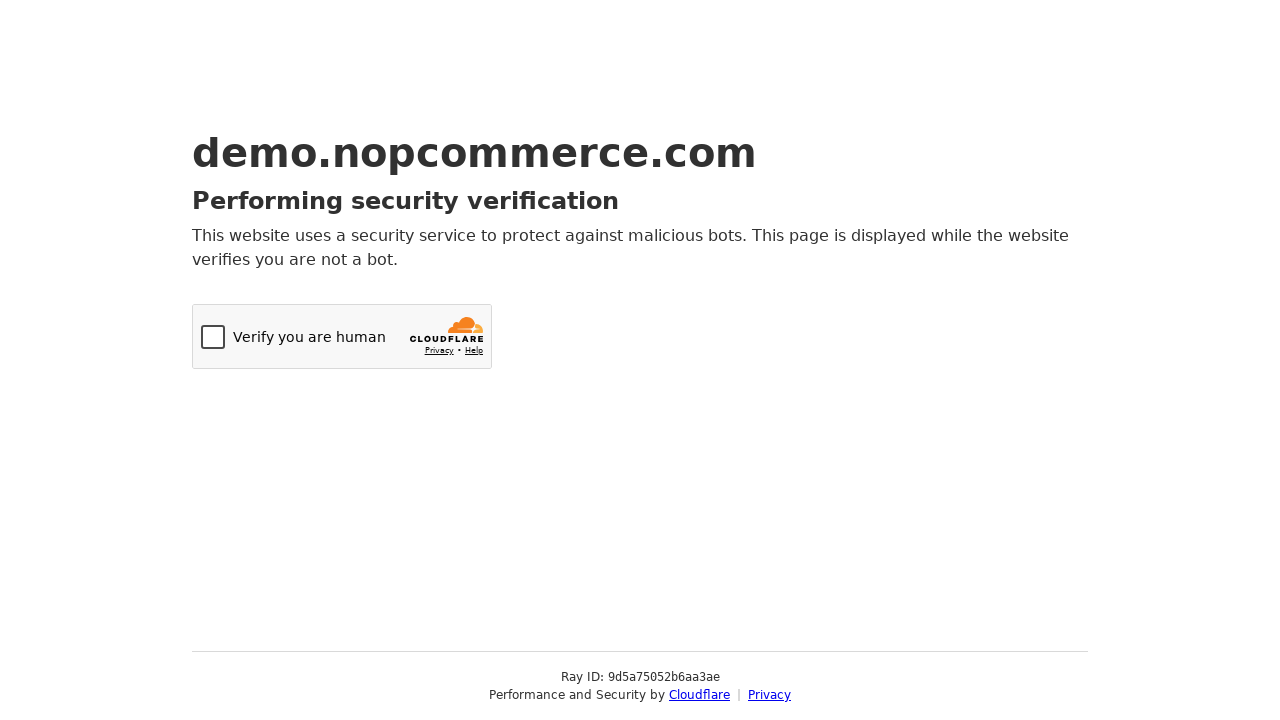

Refreshed the registration page
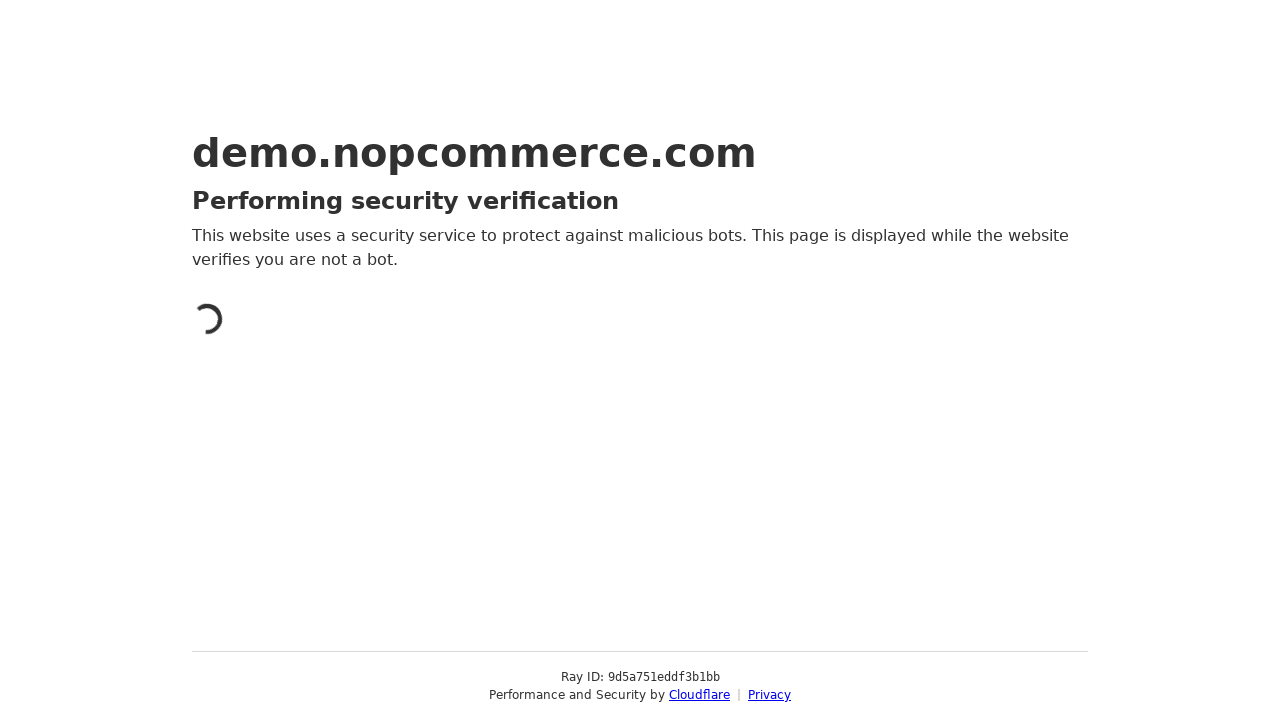

Navigated back in browser history
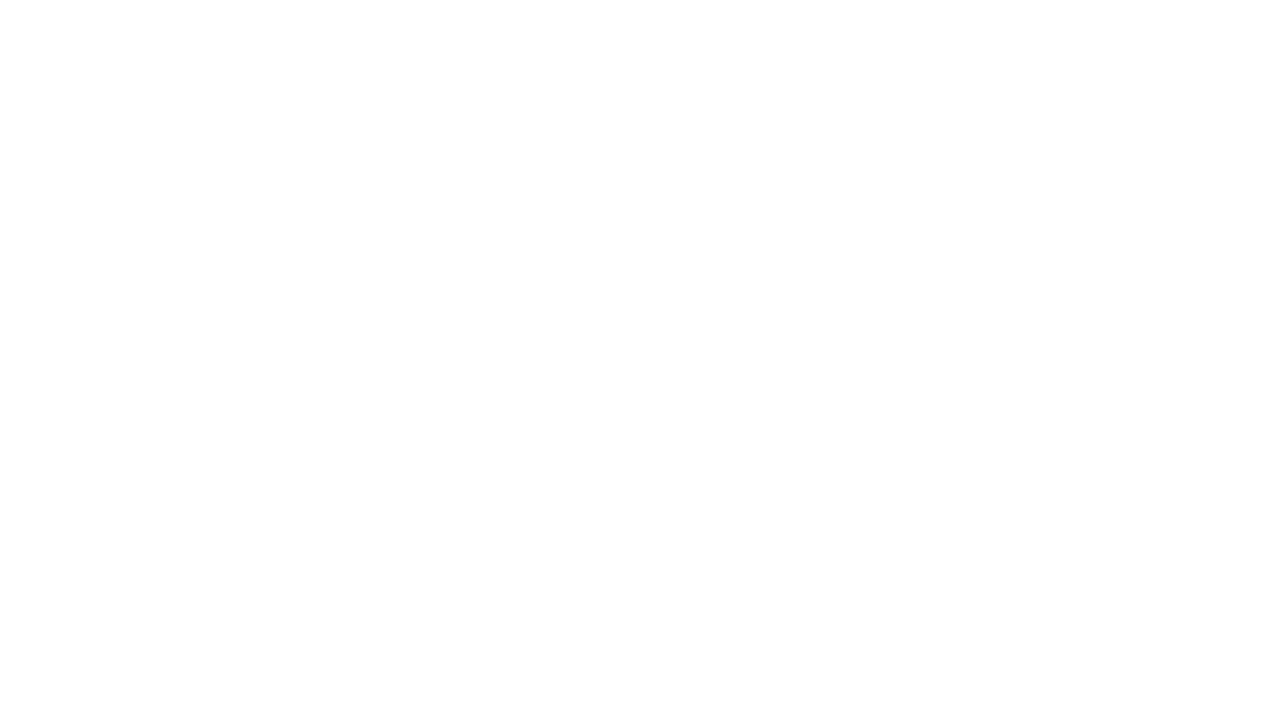

Navigated forward in browser history
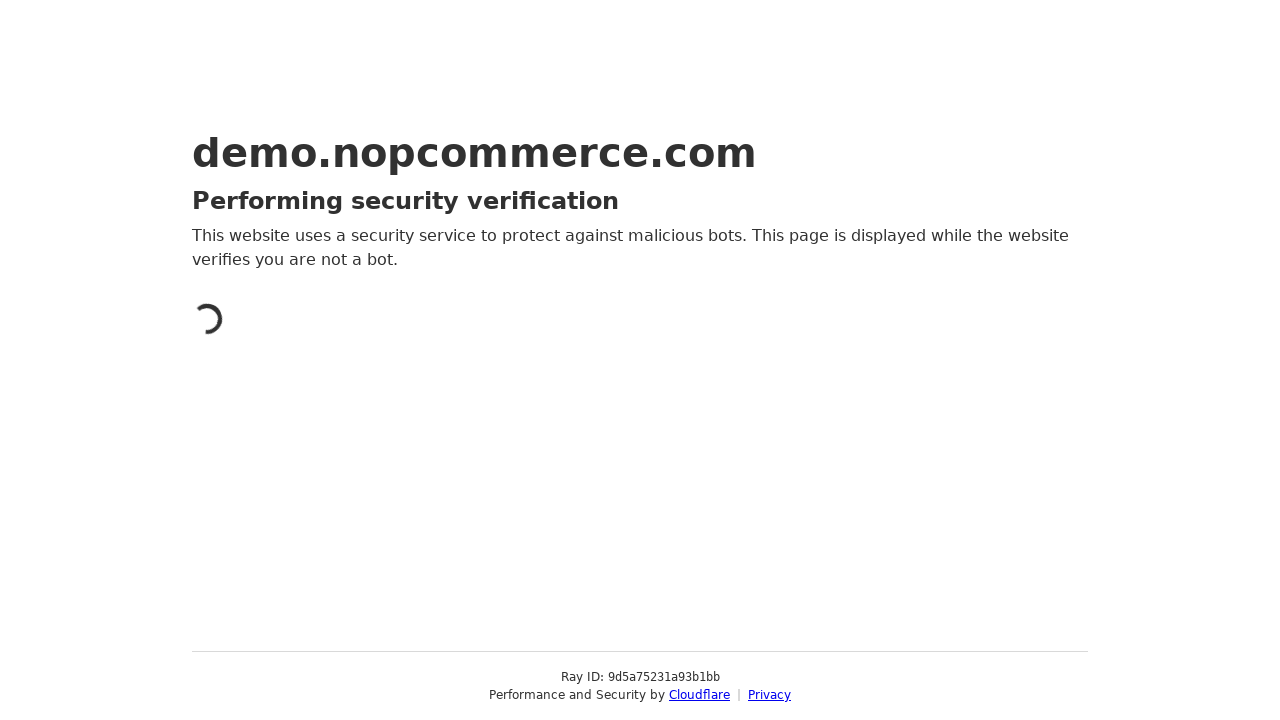

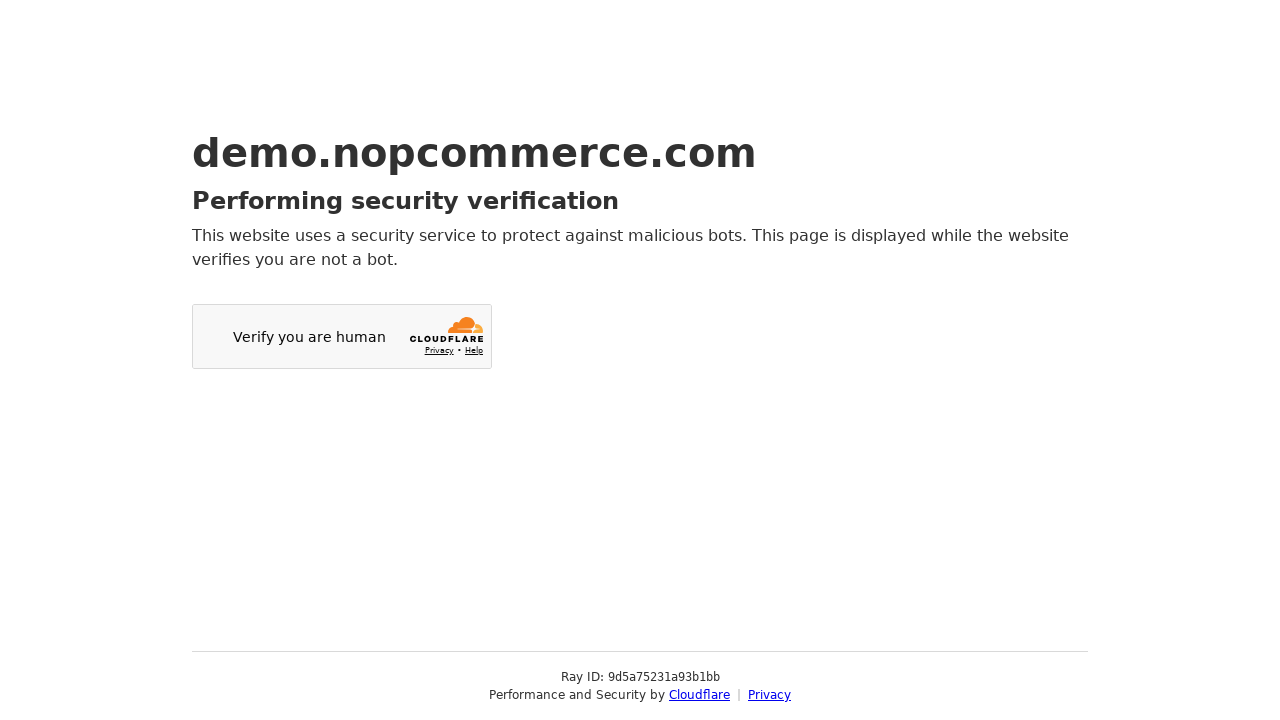